Tests navigation to the Students page by clicking the Students link on the homepage

Starting URL: https://gravitymvctestapplication.azurewebsites.net/

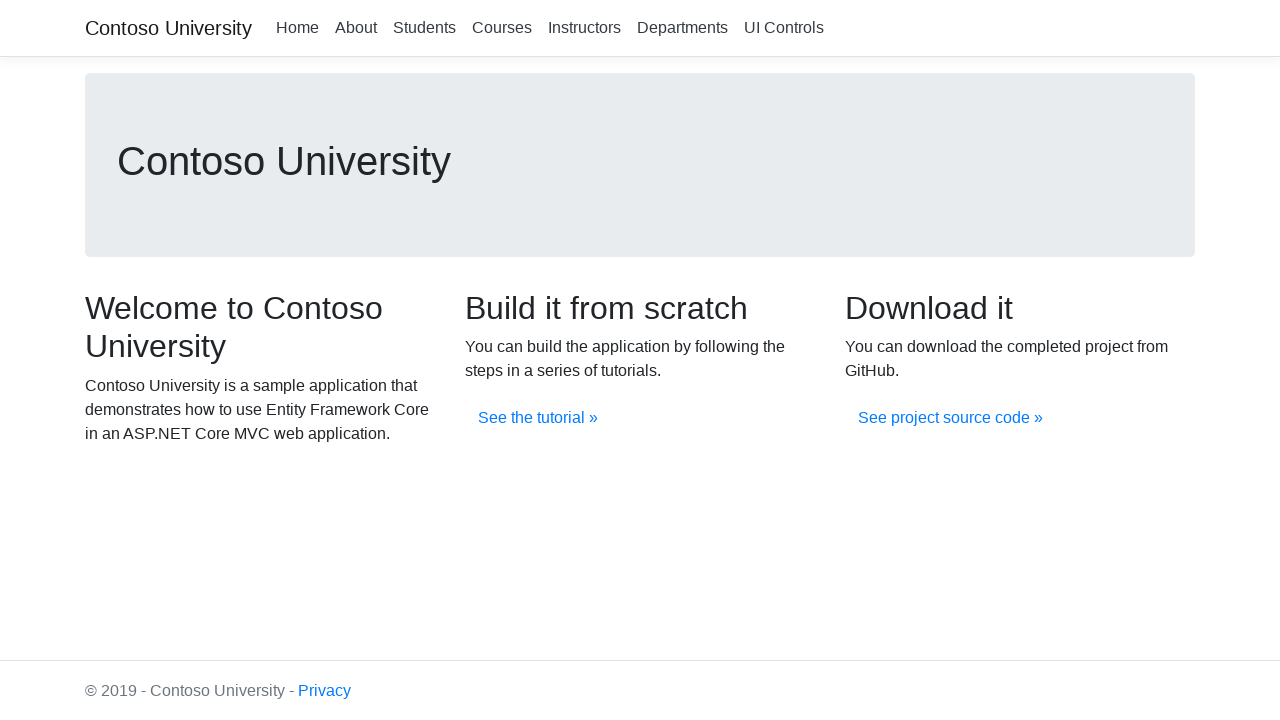

Clicked on Students link to navigate to Students page at (424, 28) on xpath=//a[.='Students']
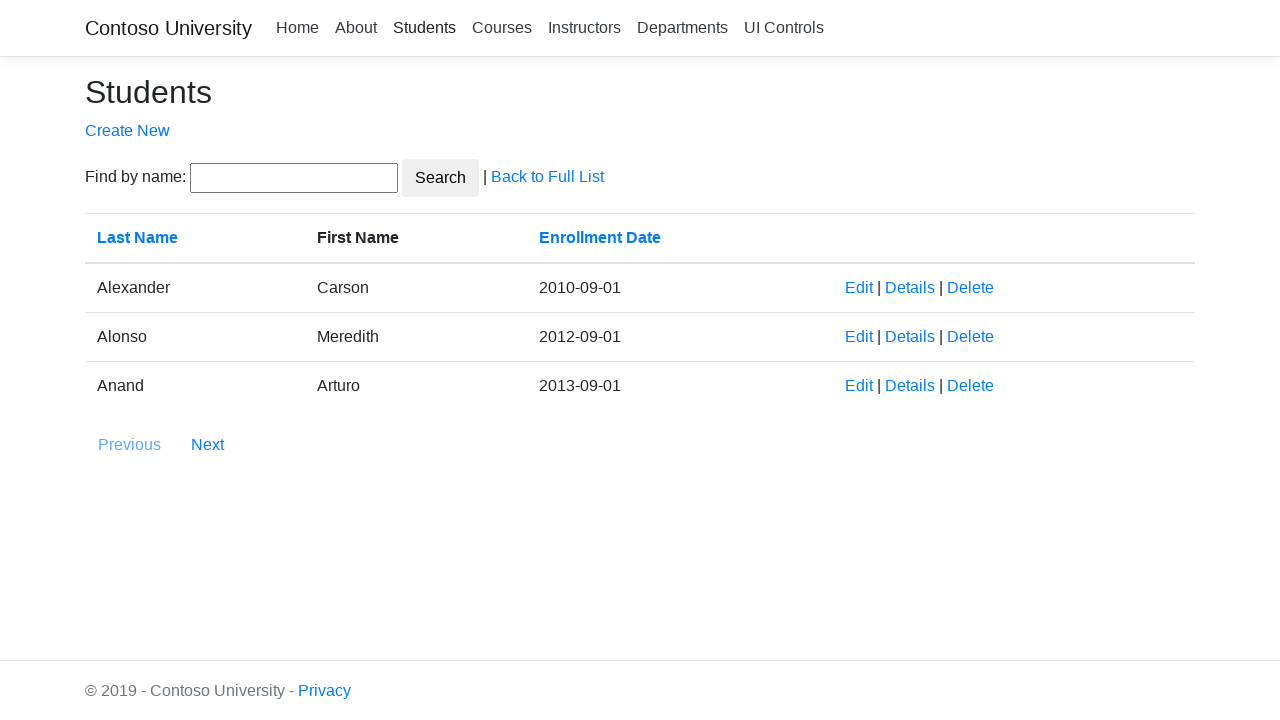

Navigation to Students page completed - network idle
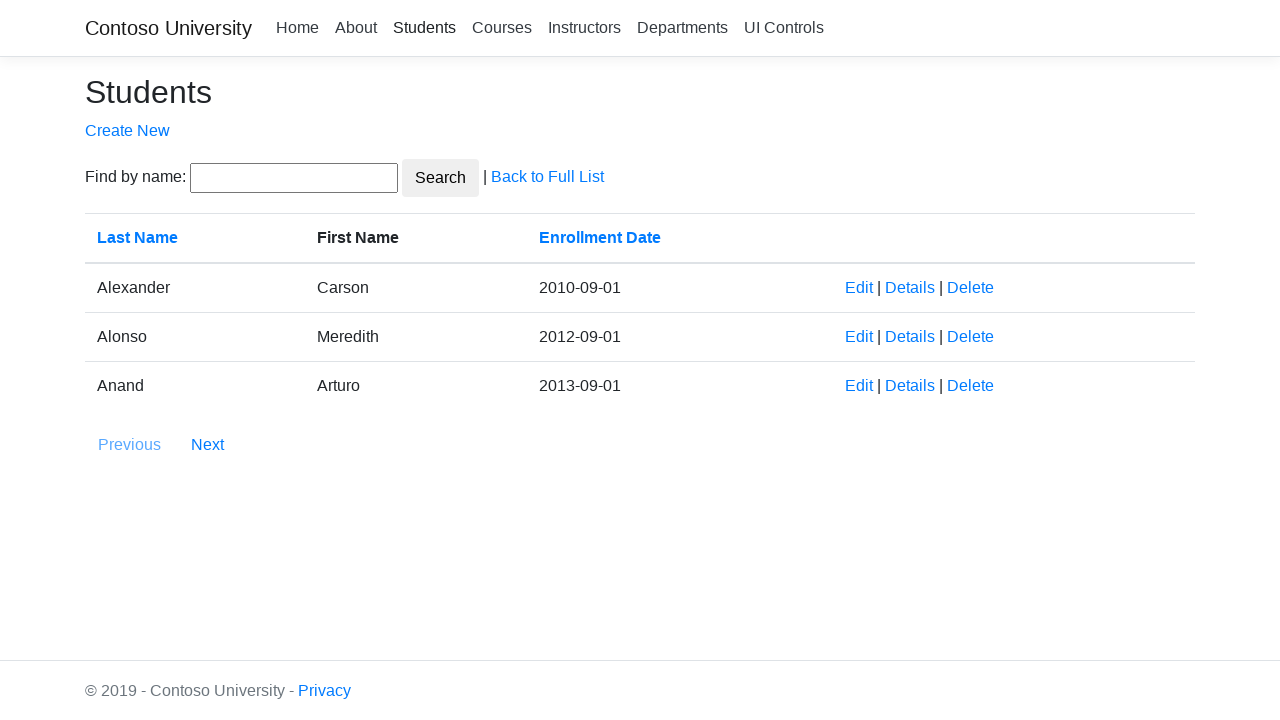

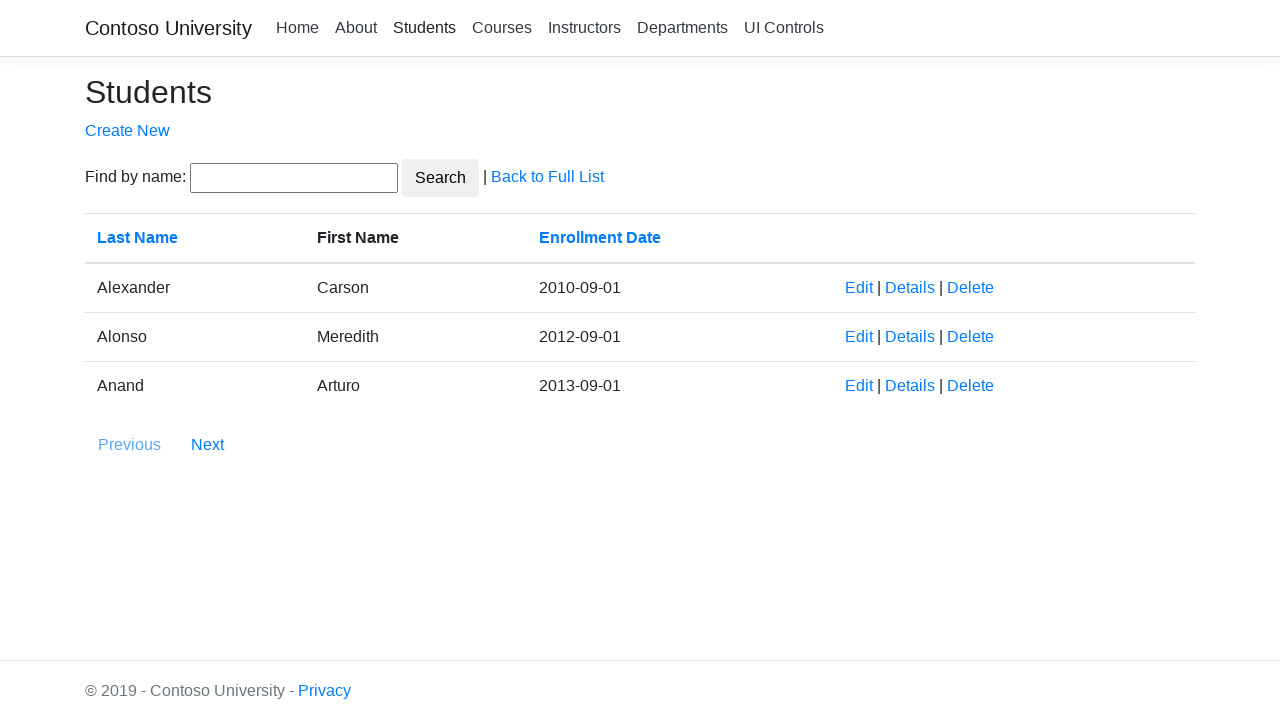